Tests JavaScript alert handling by clicking a button that triggers a simple alert dialog and accepting it

Starting URL: https://the-internet.herokuapp.com/javascript_alerts

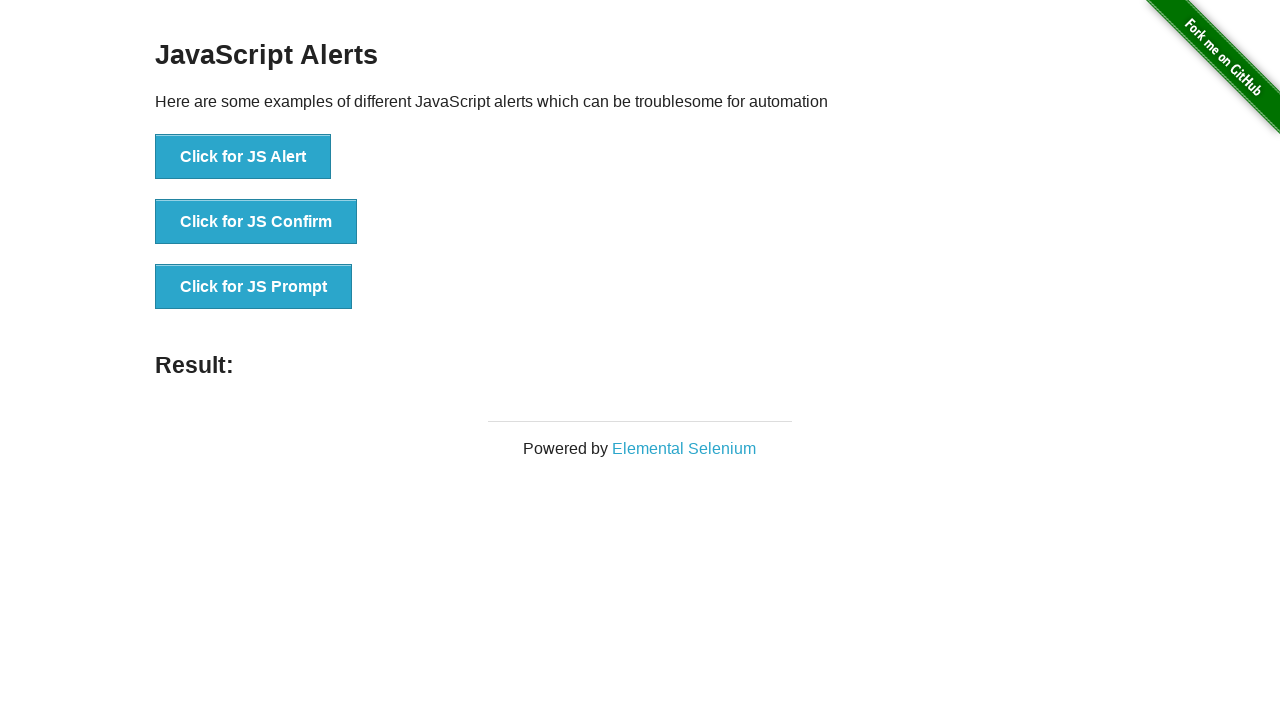

Clicked button to trigger JavaScript alert at (243, 157) on xpath=//button[normalize-space()='Click for JS Alert']
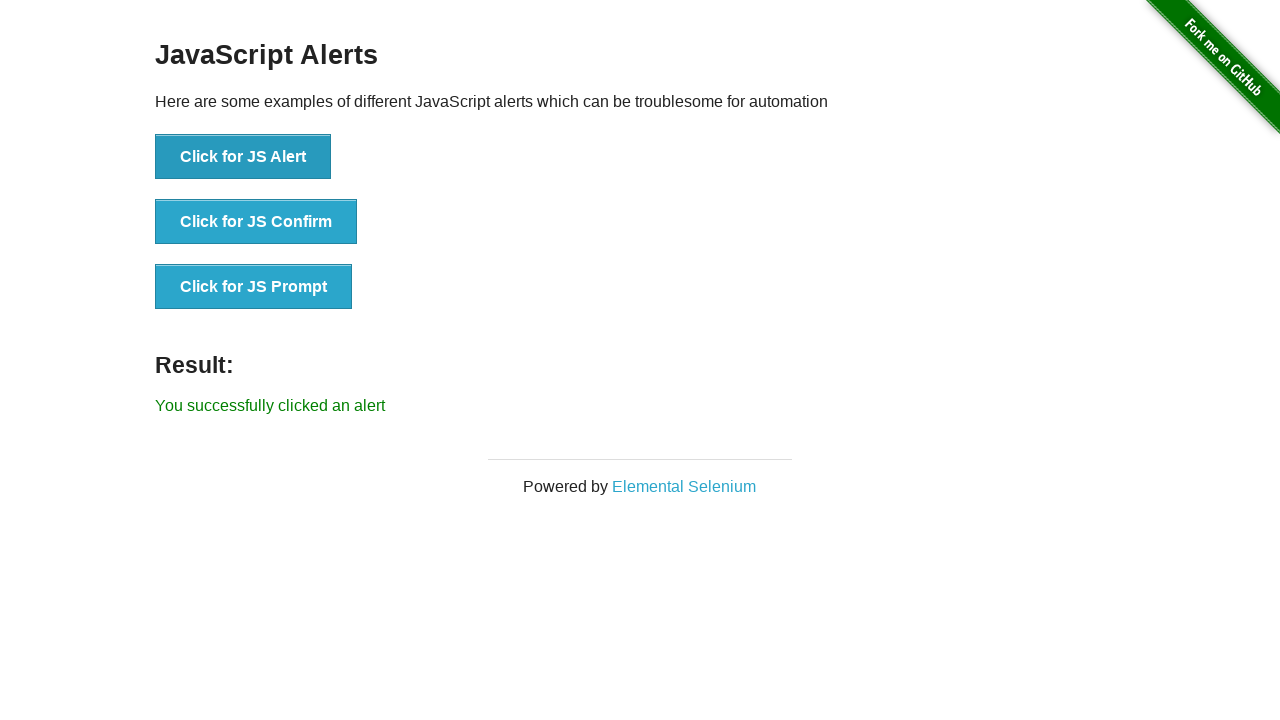

Set up dialog handler to accept alert
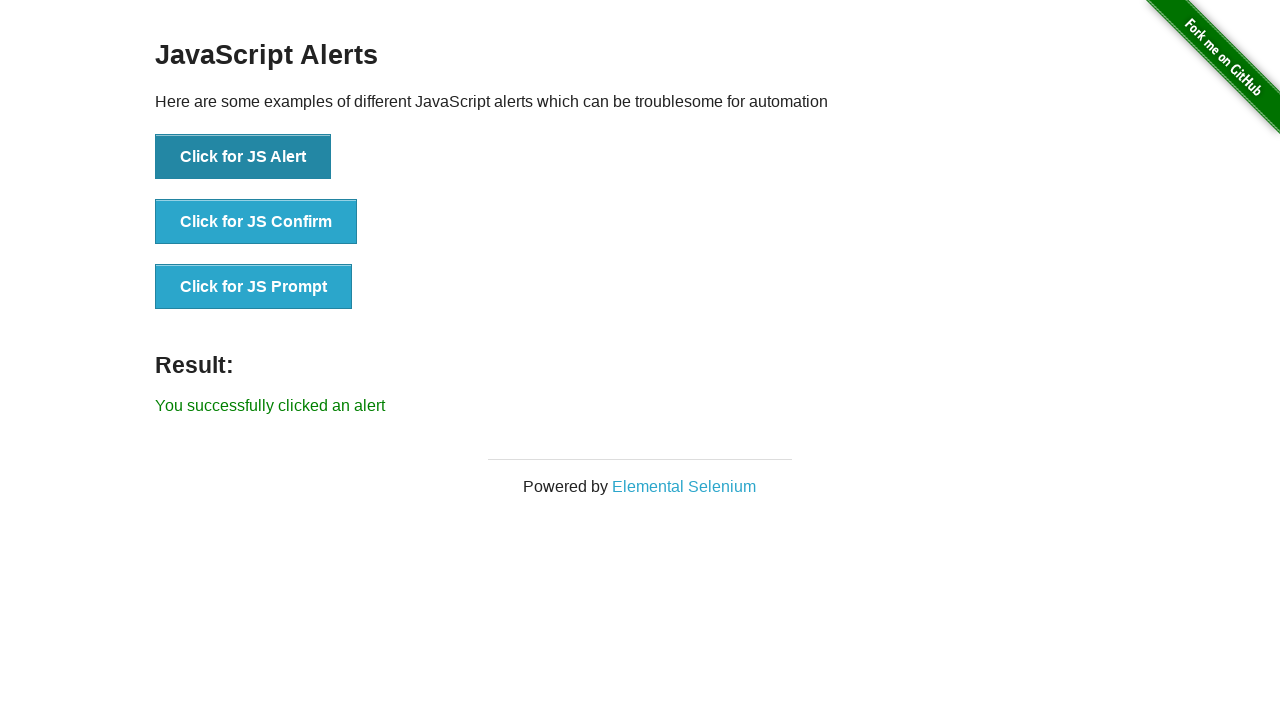

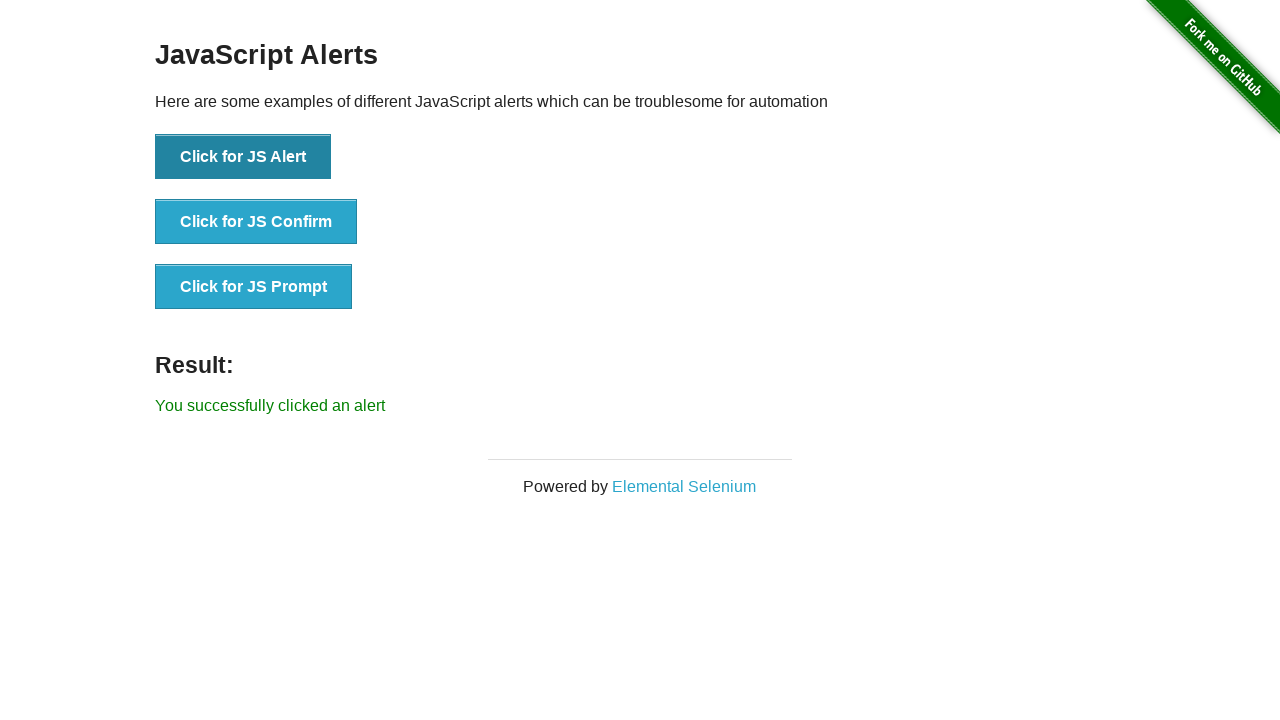